Tests multi-select dropdown functionality by selecting even numbers, verifying selected/deselected options, and then deselecting all options

Starting URL: http://automationbykrishna.com/

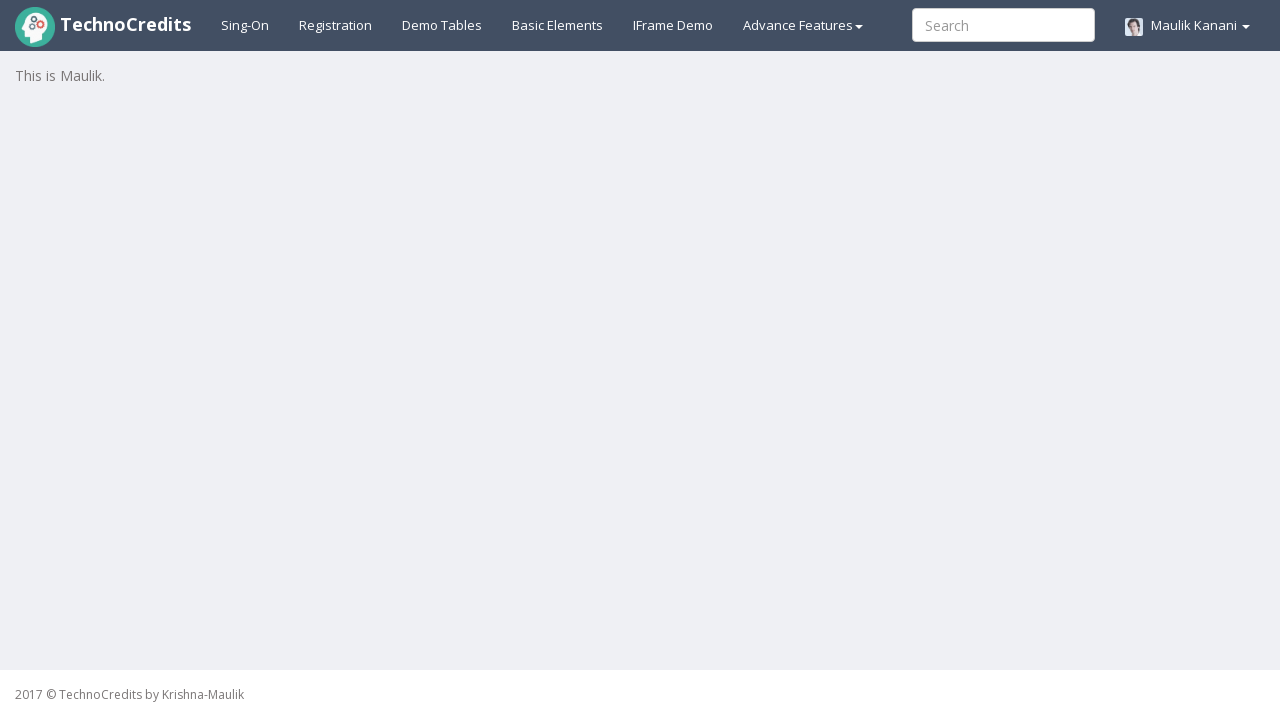

Clicked on Basic Elements menu at (558, 25) on text='Basic Elements'
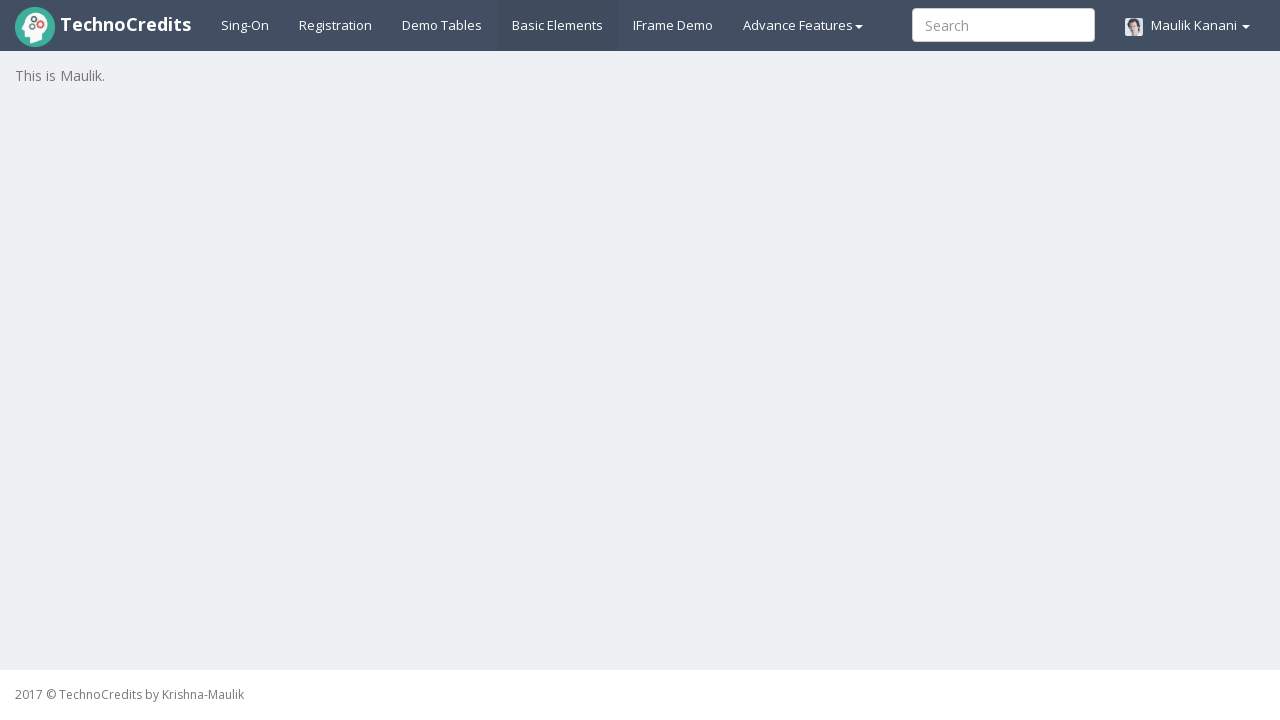

Waited 3000ms for page to load
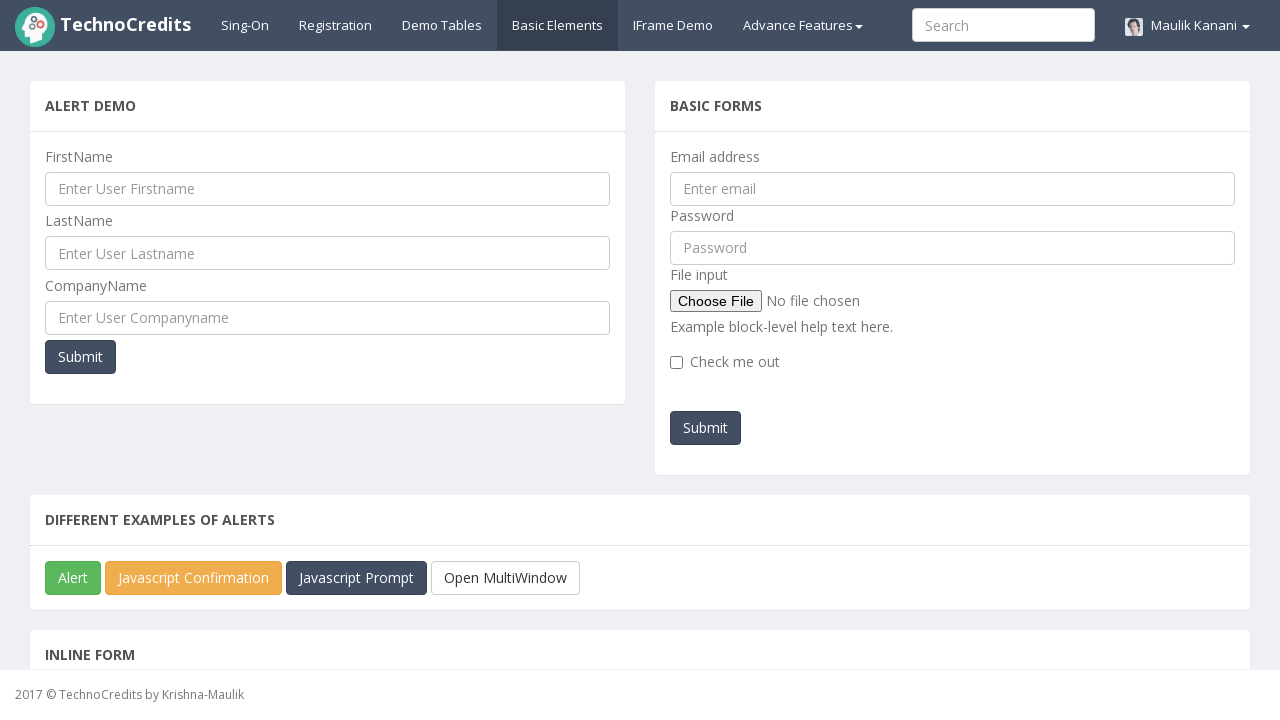

Scrolled multi-select dropdown into view
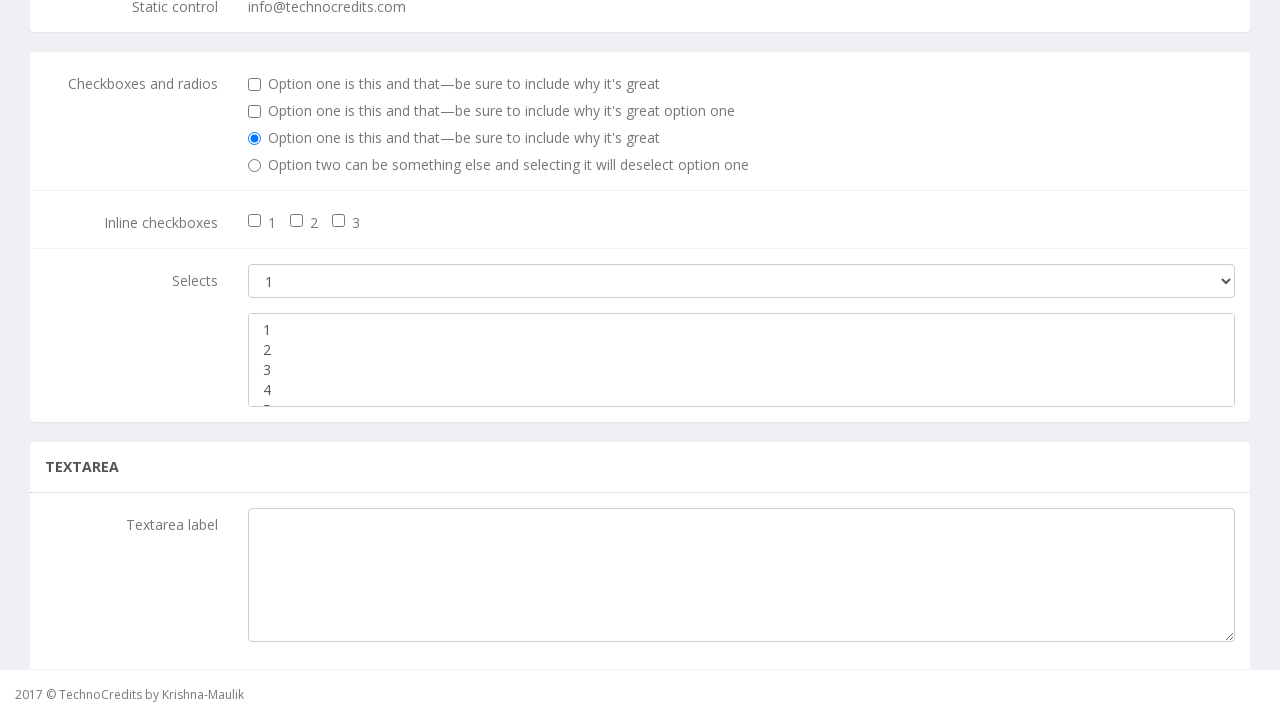

Retrieved all options from multi-select dropdown
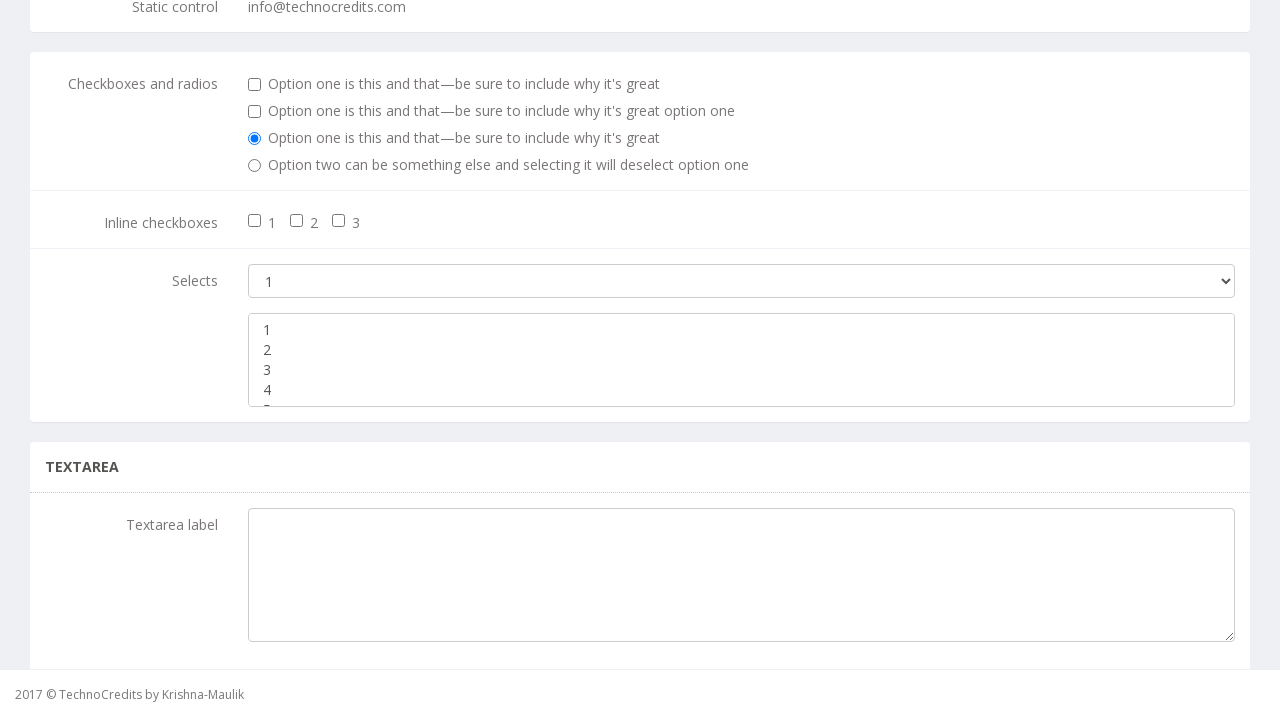

Selected even number option: 2 at (742, 350) on xpath=//select[2] >> option >> nth=1
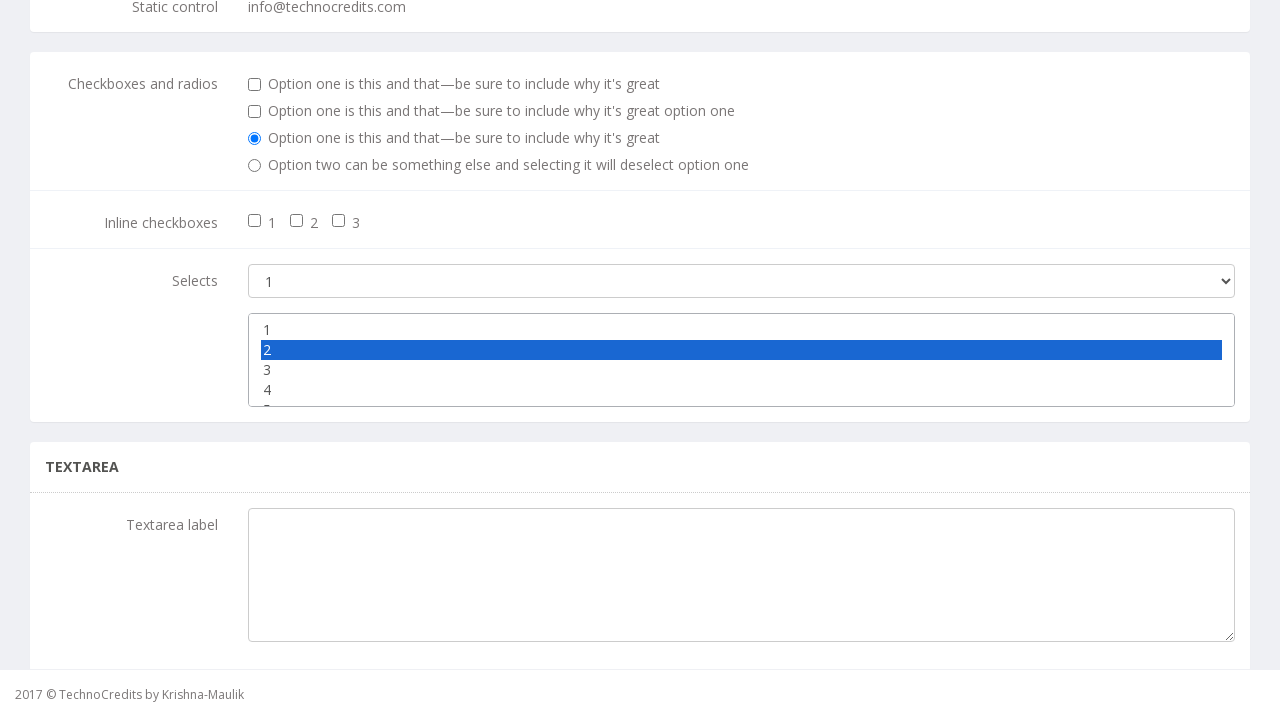

Selected even number option: 4 at (742, 390) on xpath=//select[2] >> option >> nth=3
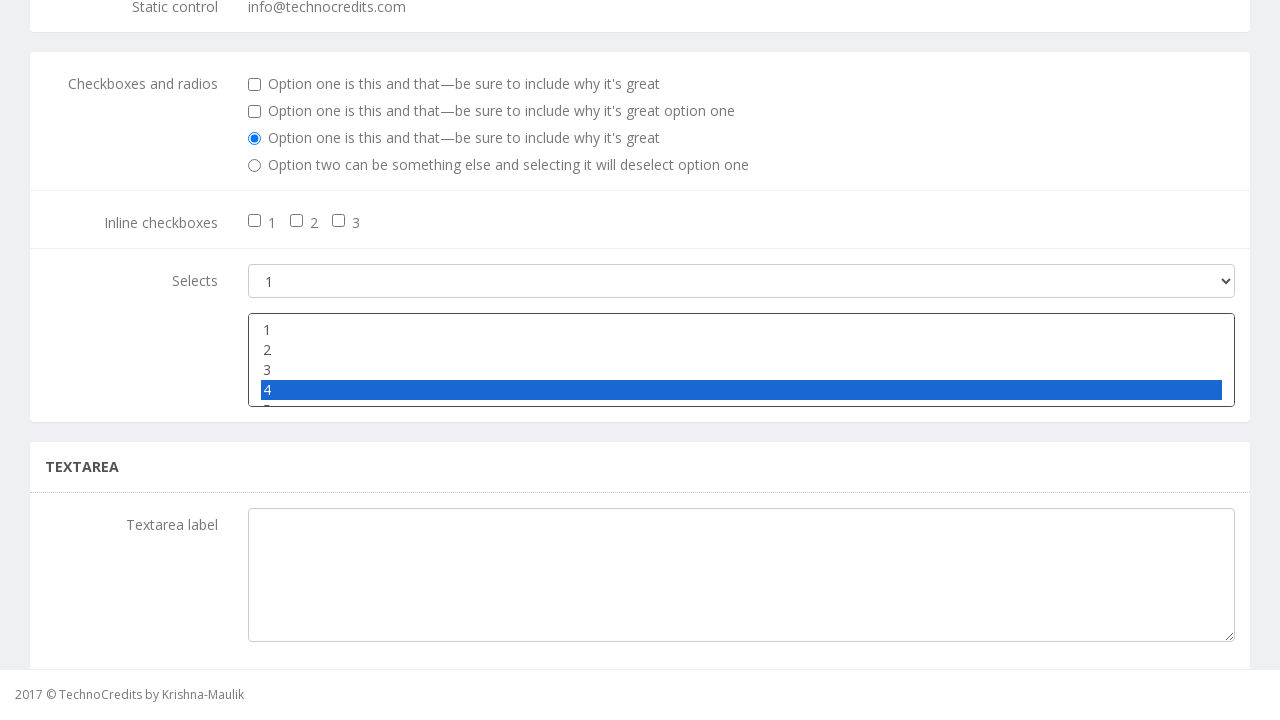

Deselected even number option using Ctrl+Click: 2 at (742, 350) on xpath=//select[2] >> option >> nth=1
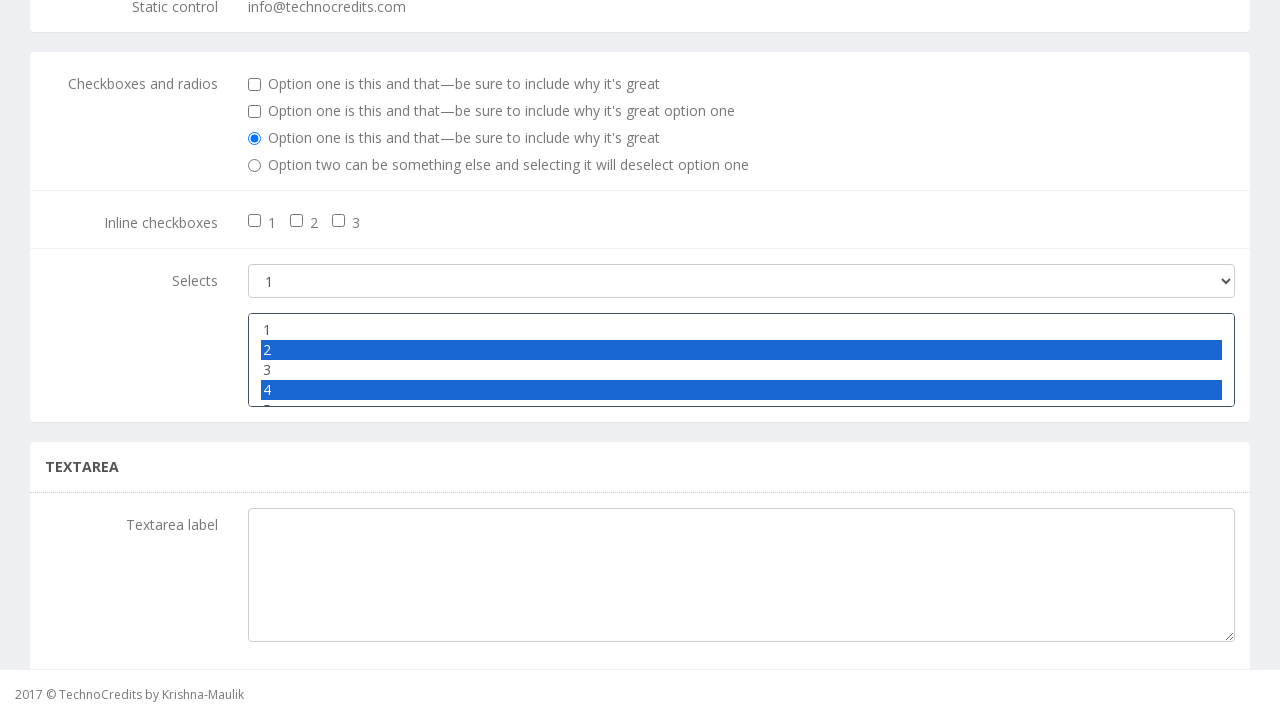

Deselected even number option using Ctrl+Click: 4 at (742, 390) on xpath=//select[2] >> option >> nth=3
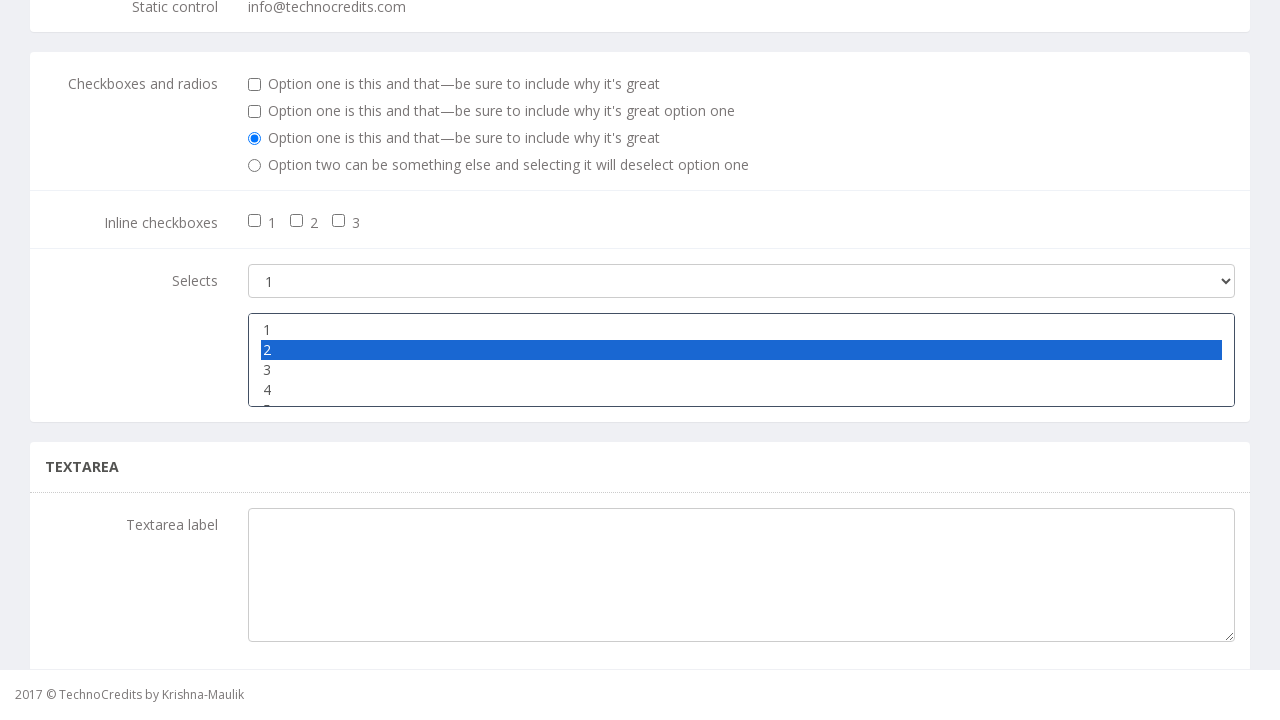

Verified selected options count: 0
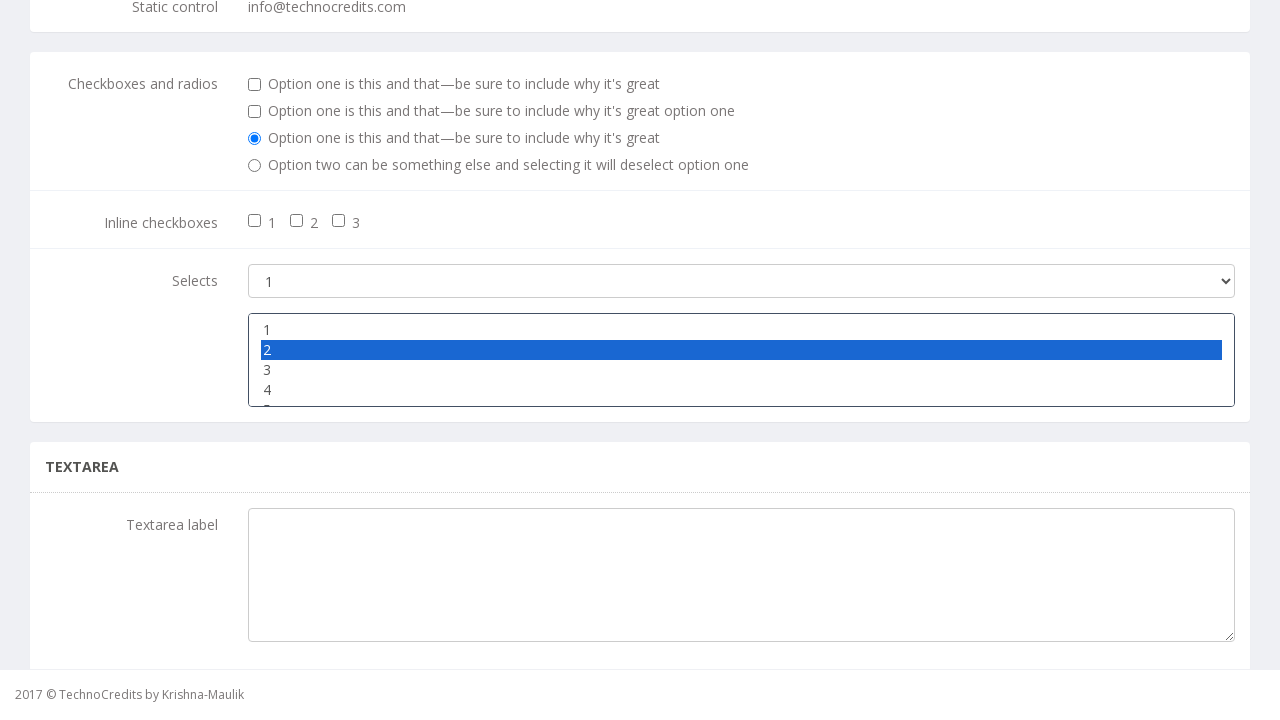

Assertion passed: All options are deselected
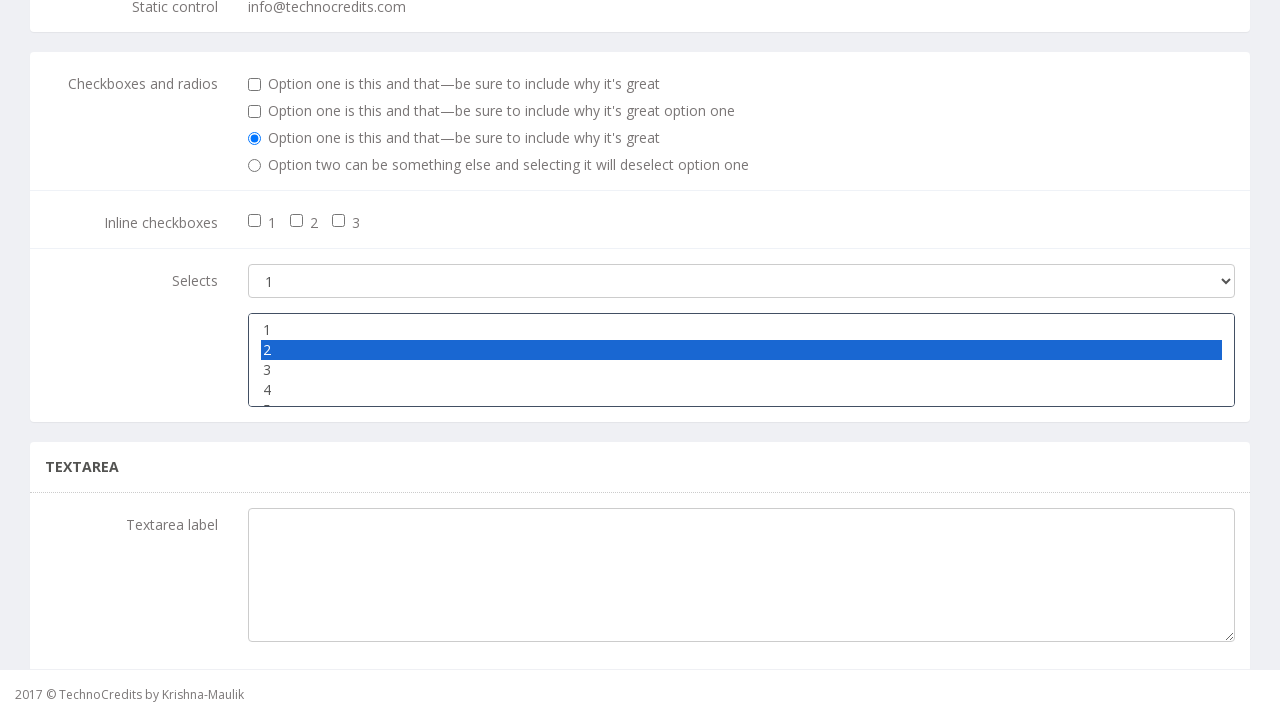

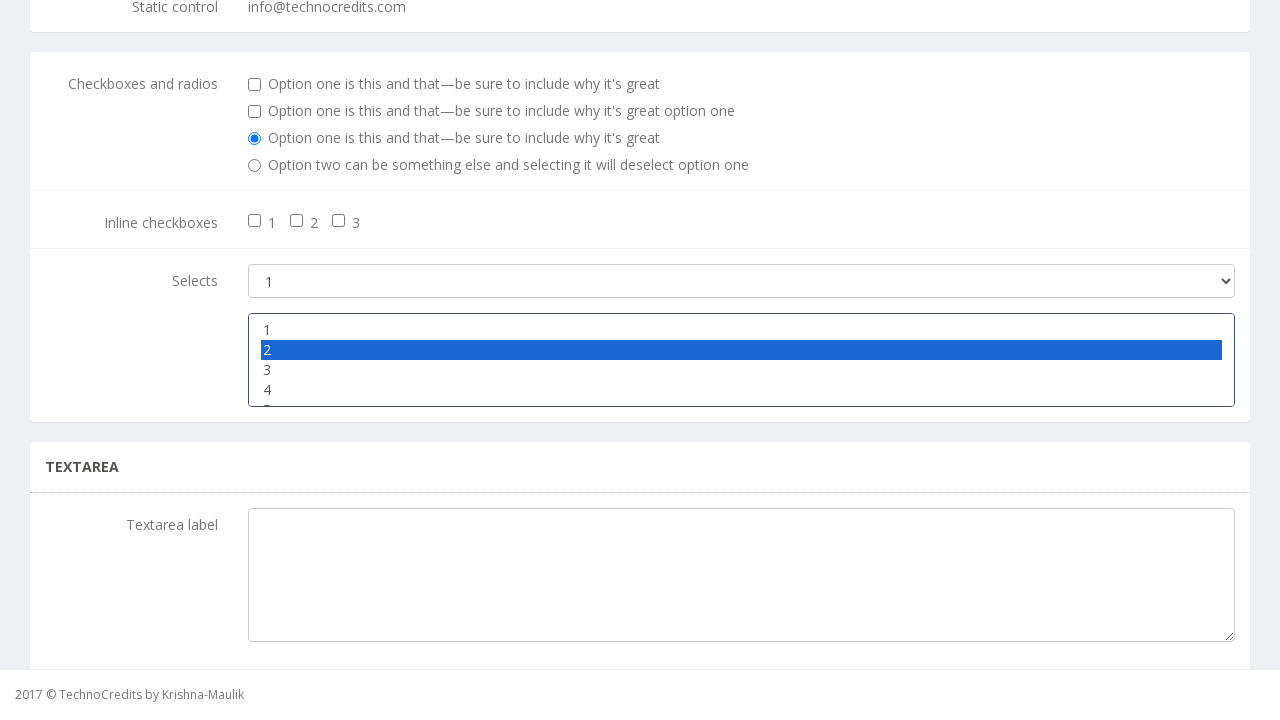